Tests W3Schools search functionality by entering "HTML Tutorial" in the search box and clicking the search button

Starting URL: https://www.w3schools.com/

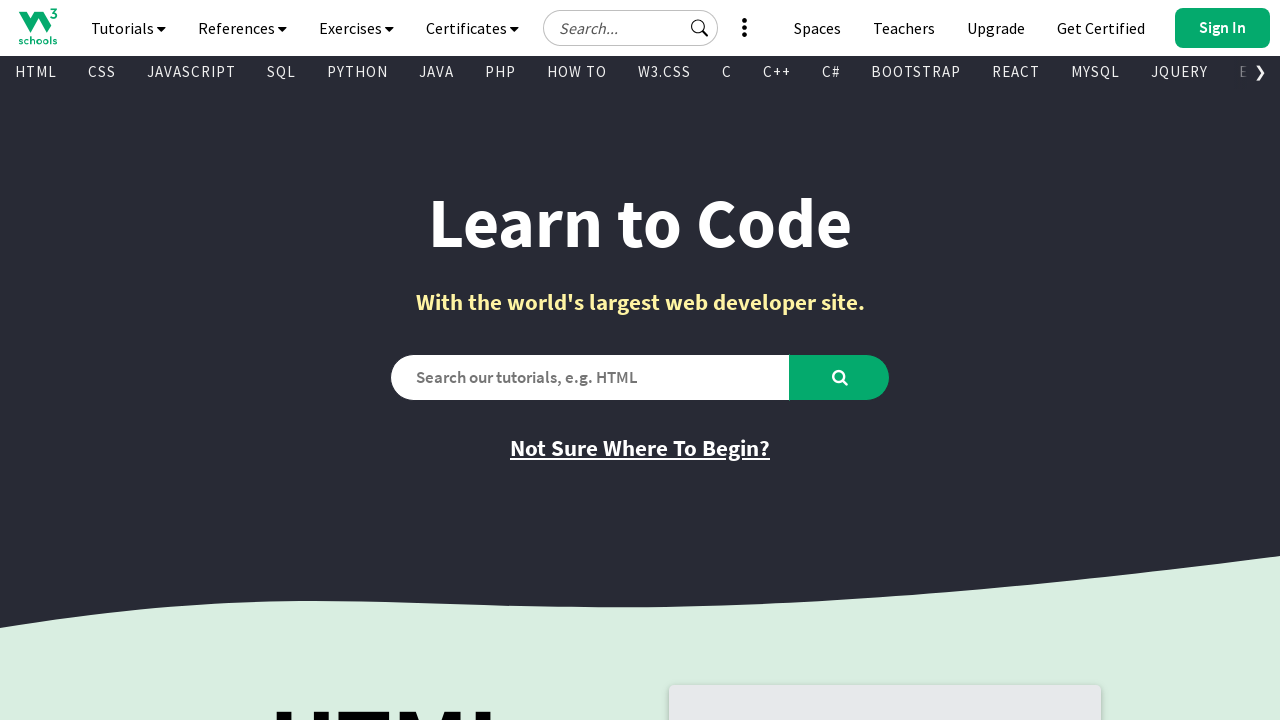

Verified initial page title is 'W3Schools Online Web Tutorials'
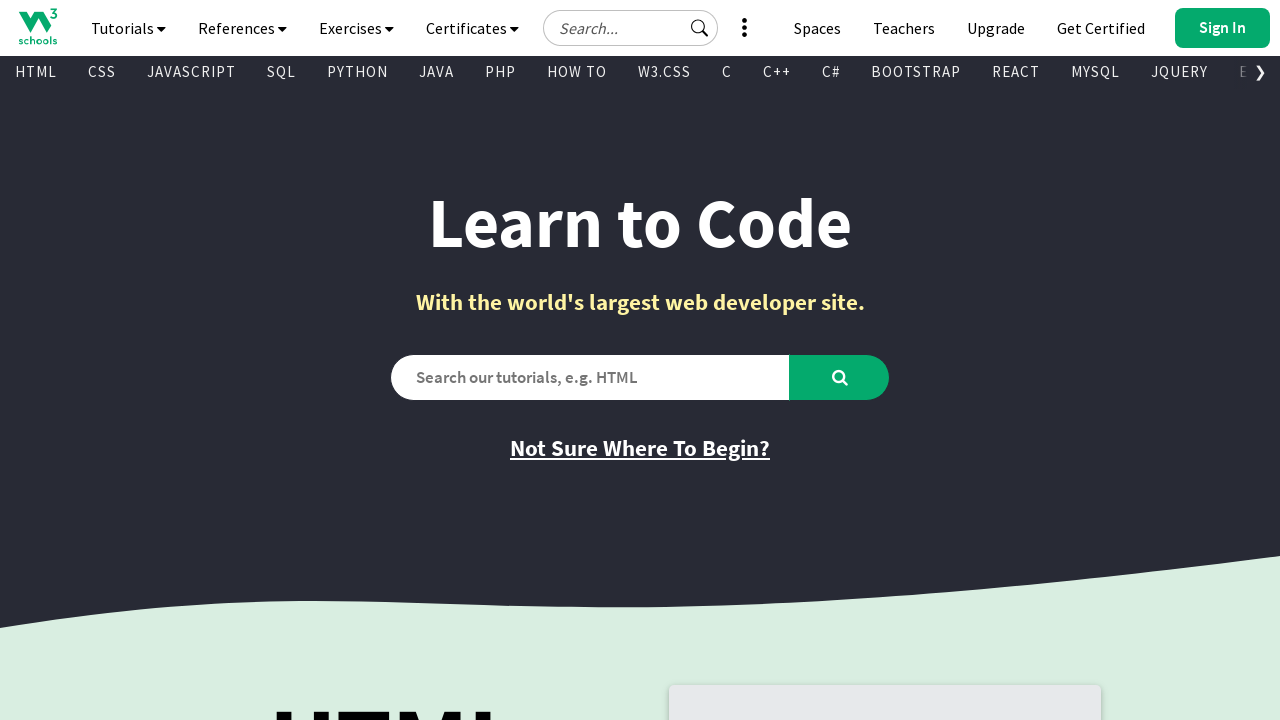

Filled search box with 'HTML Tutorial' on #search2
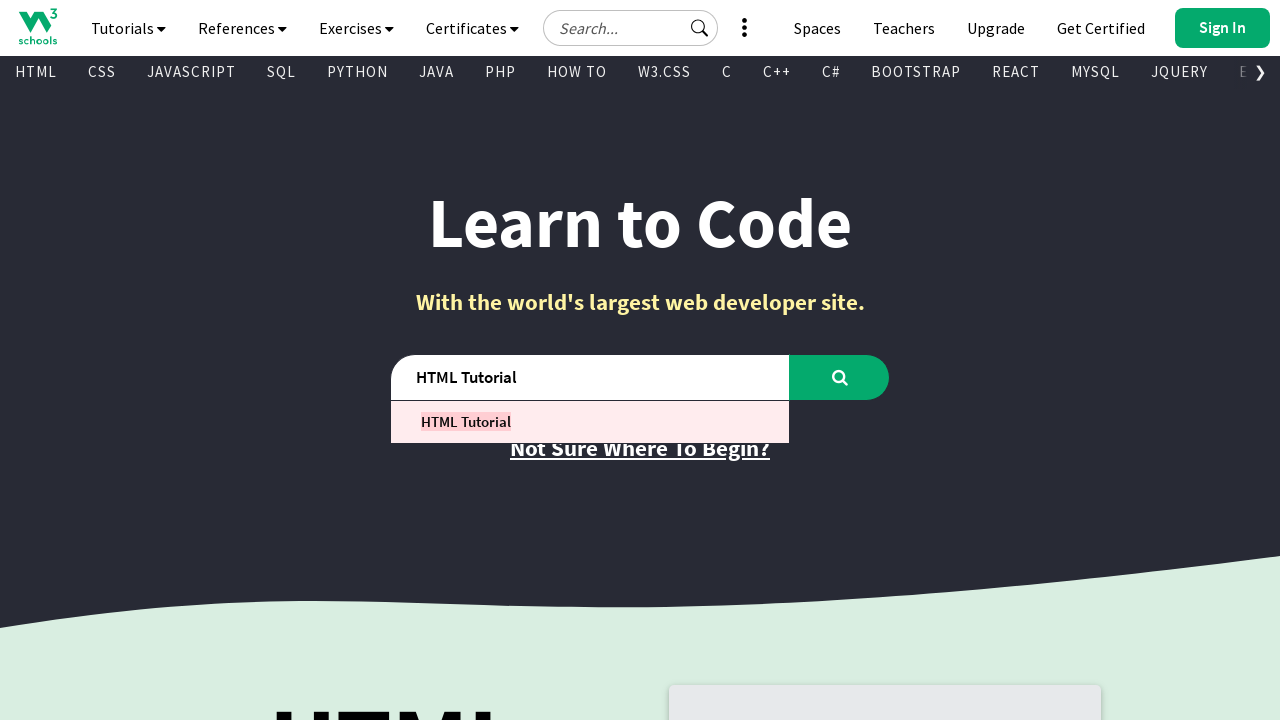

Clicked search button at (840, 377) on #learntocode_searchbtn
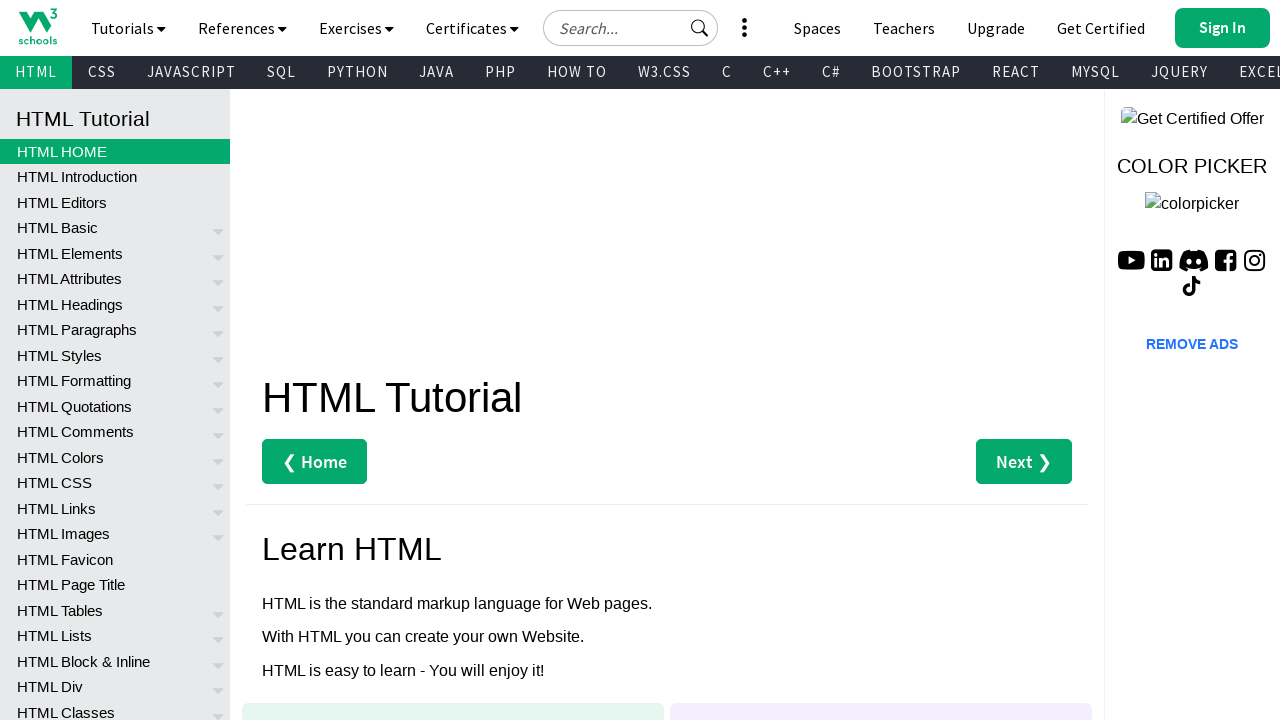

Waited for page to load (networkidle state)
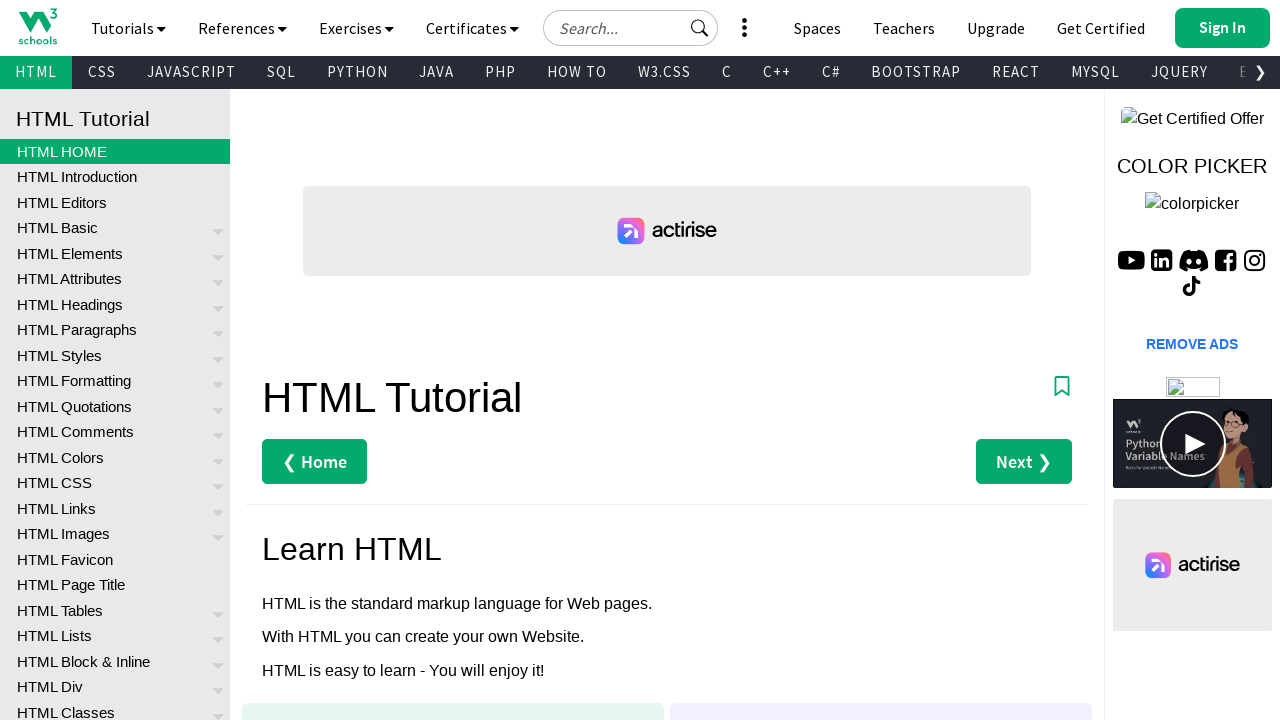

Verified page title changed to 'HTML Tutorial'
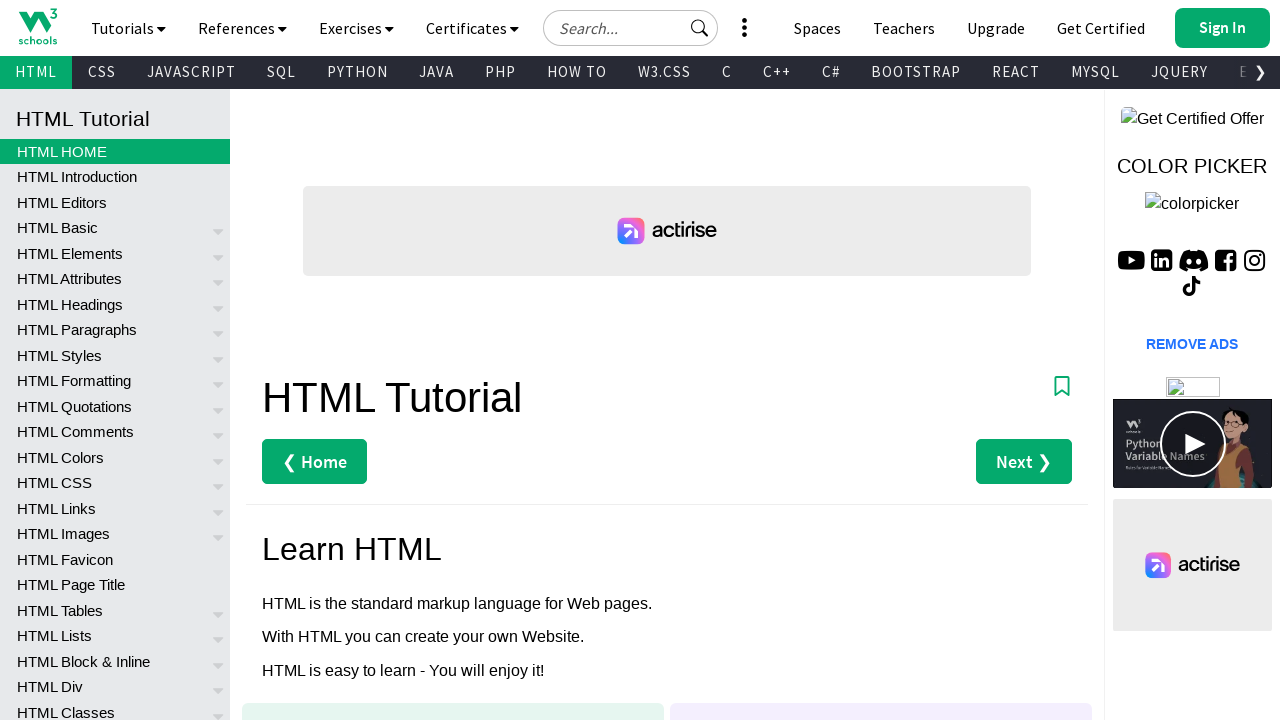

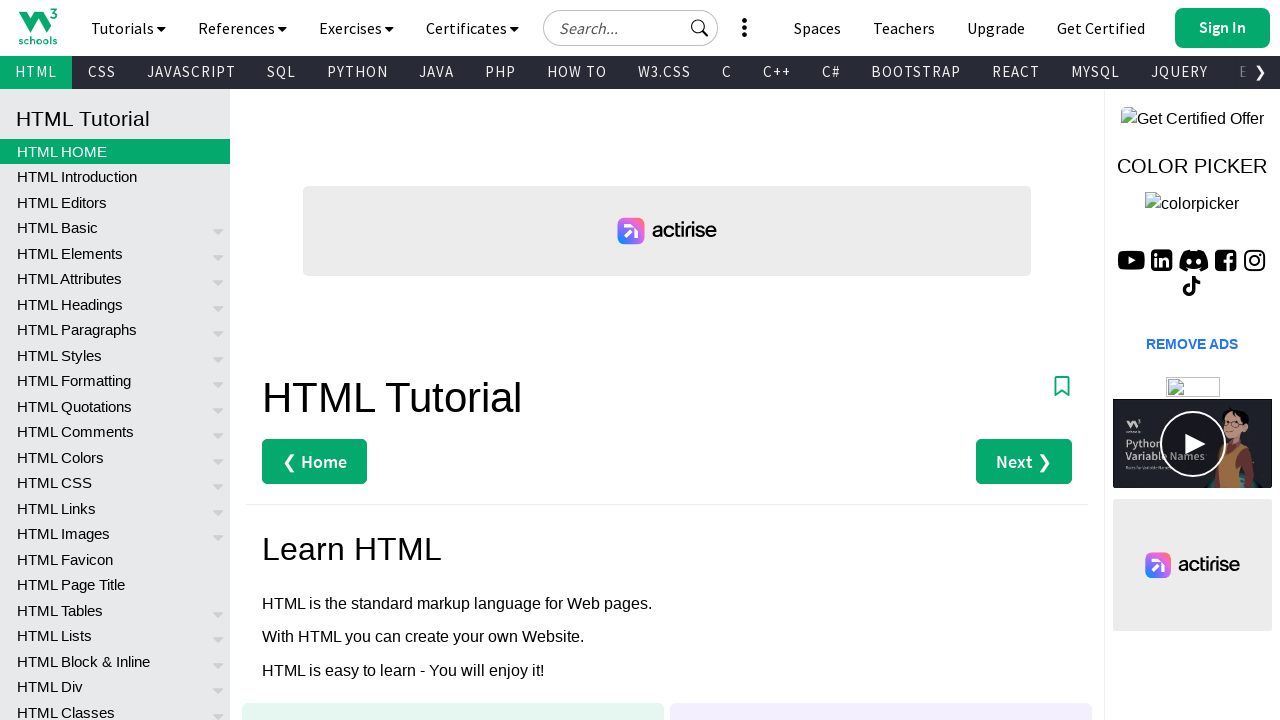